Tests hover action with coordinate offset on a text content element

Starting URL: https://the-internet.herokuapp.com/dynamic_content?with_content=static

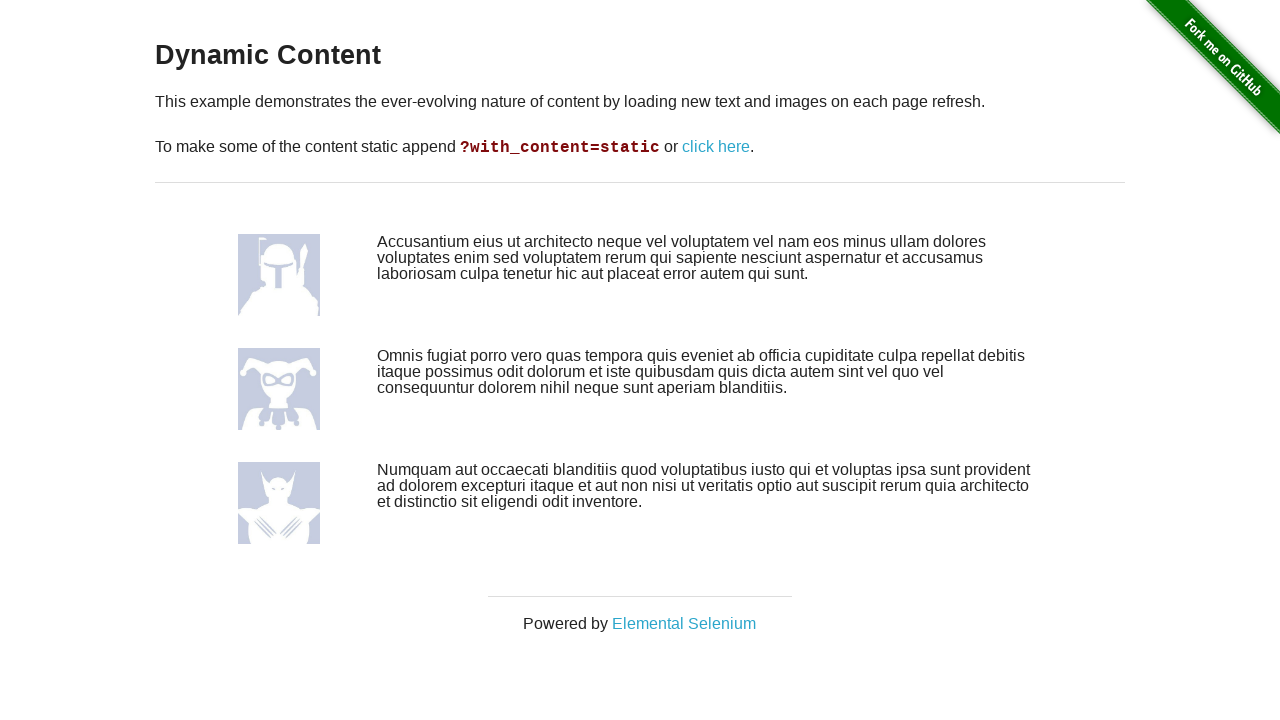

Navigated to dynamic content page with static content
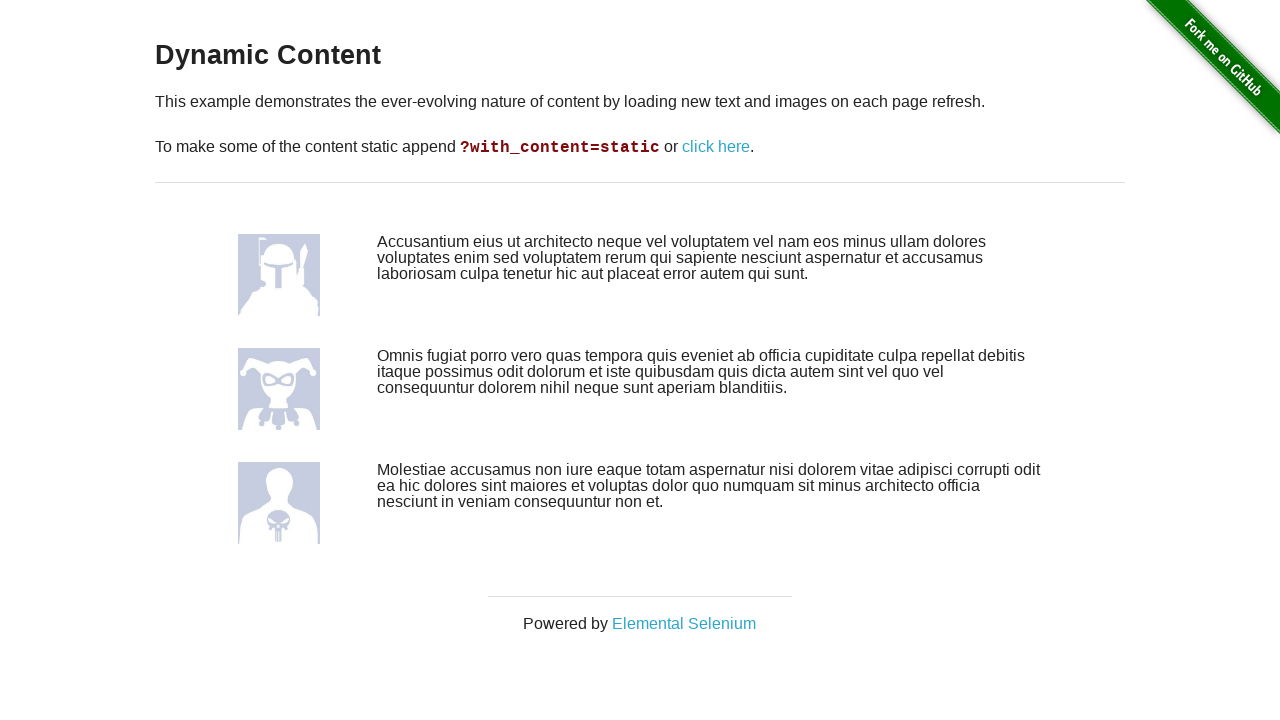

Located first content text element
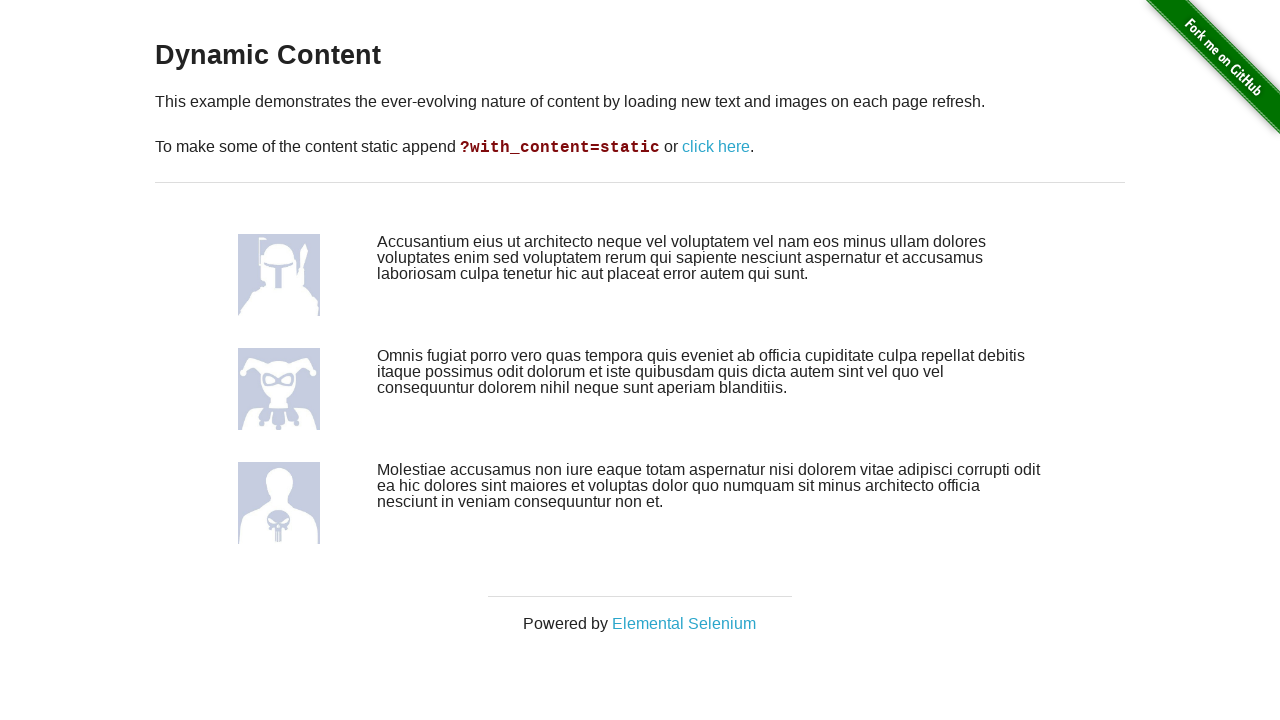

Hovered over text content element with coordinate offset (x: 10, y: 12) at (372, 246) on xpath=//div[@class='large-10 columns large-centered']/div[1]/div[2]
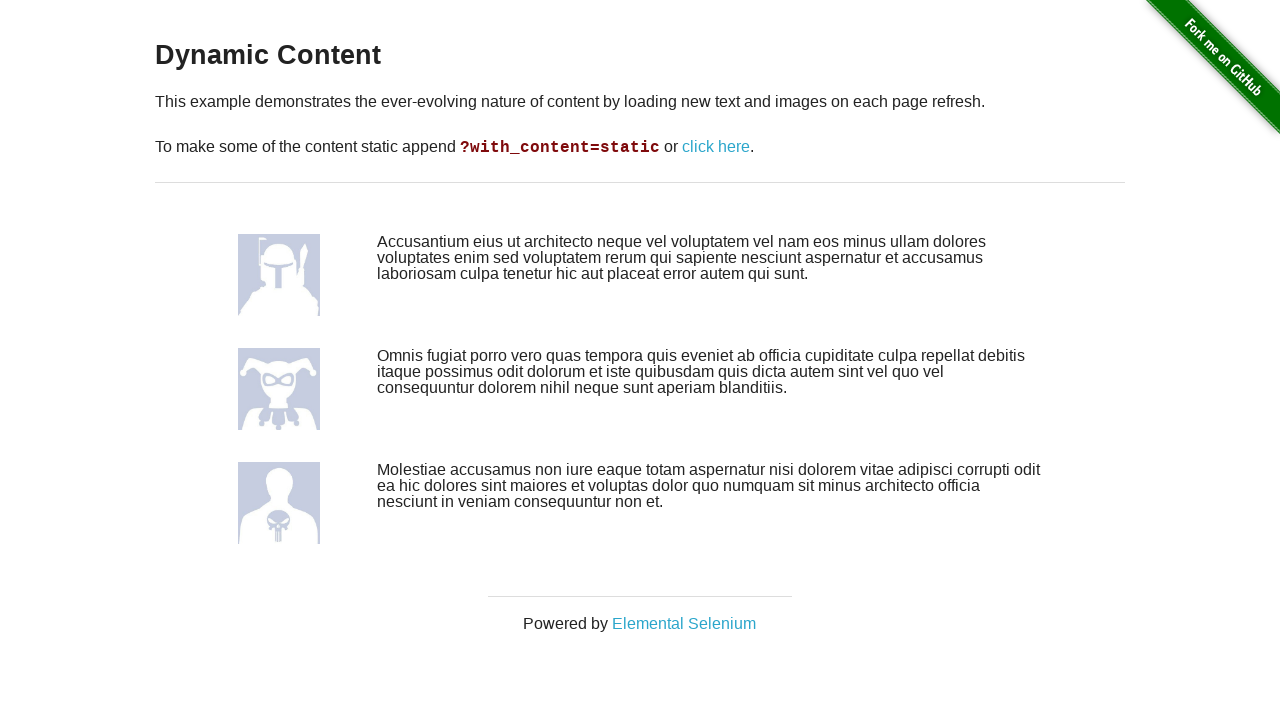

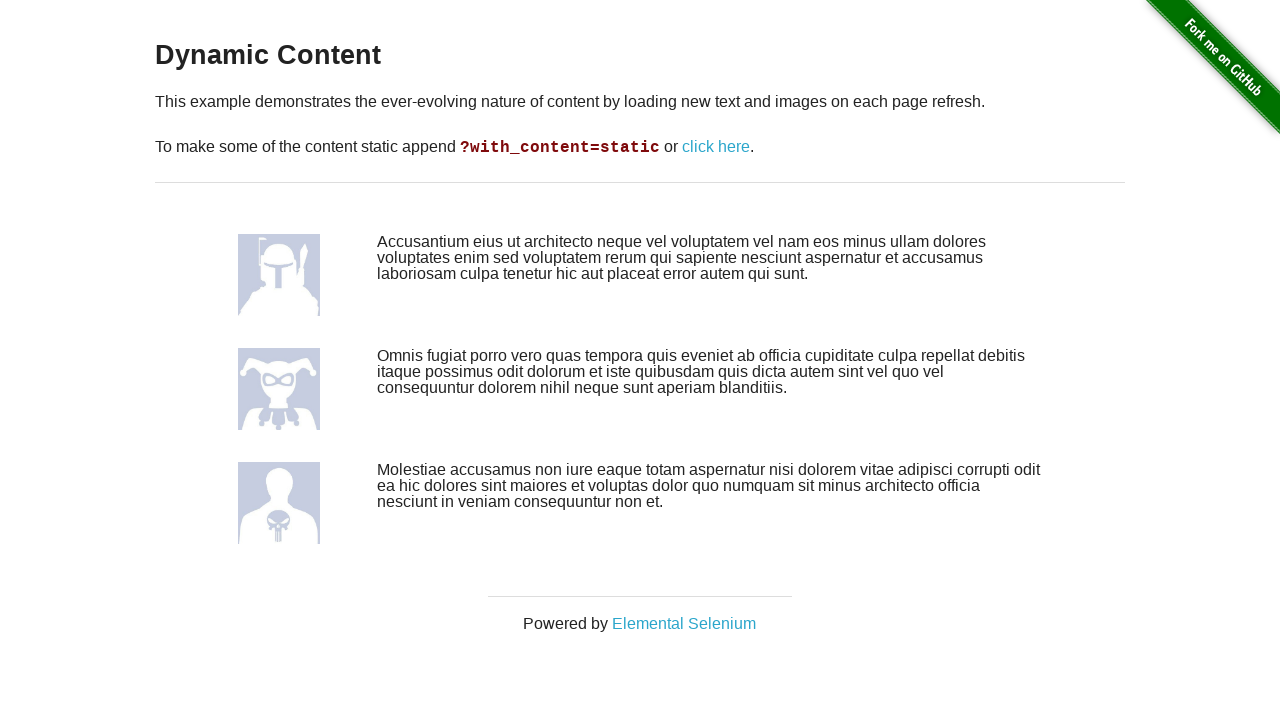